Tests explicit wait functionality by clicking a button that starts a timer and waiting for an element with text "WebDriver" to become visible

Starting URL: http://seleniumpractise.blogspot.in/2016/08/how-to-use-explicit-wait-in-selenium.html

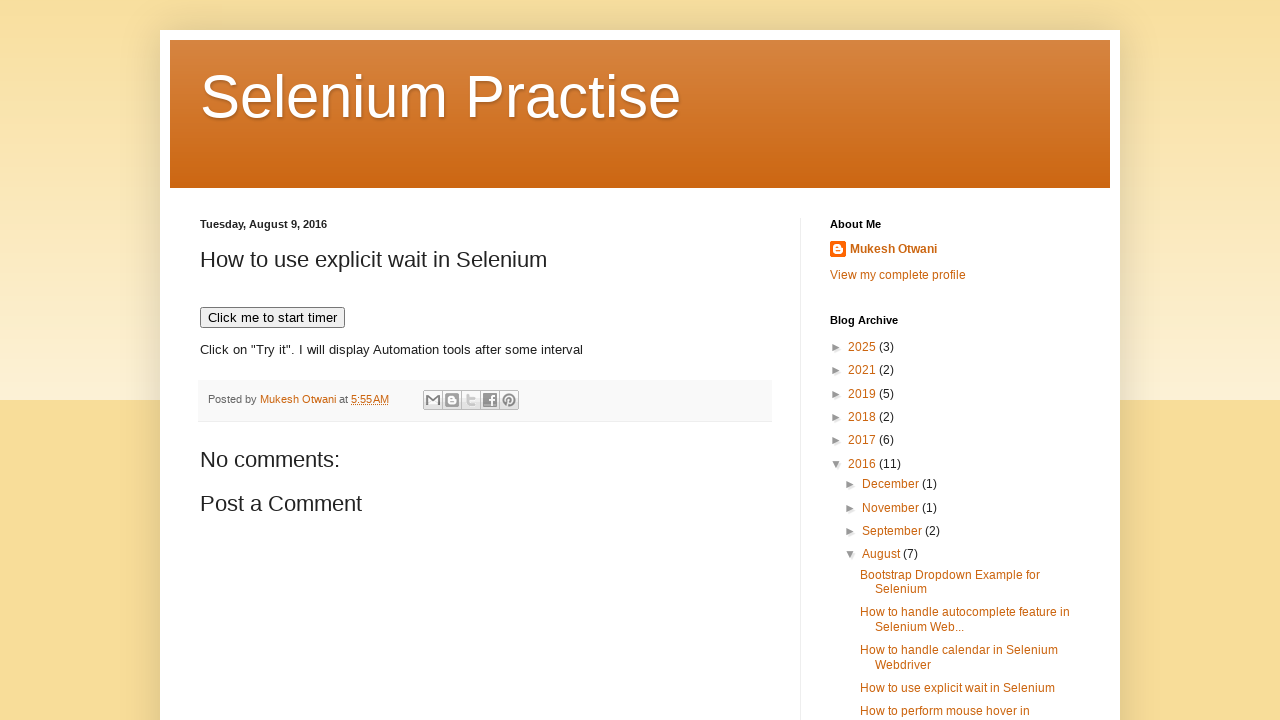

Clicked button to start timer at (272, 318) on xpath=//button[text()='Click me to start timer']
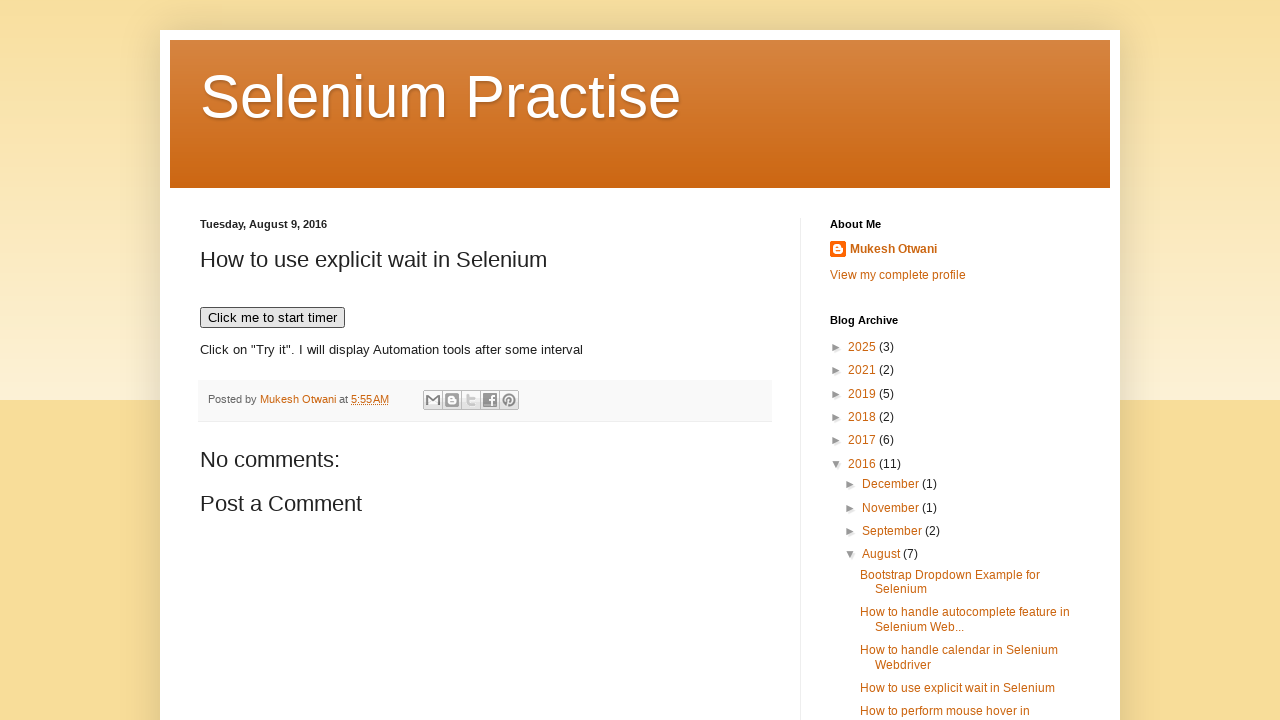

Waited for element with text 'WebDriver' to become visible
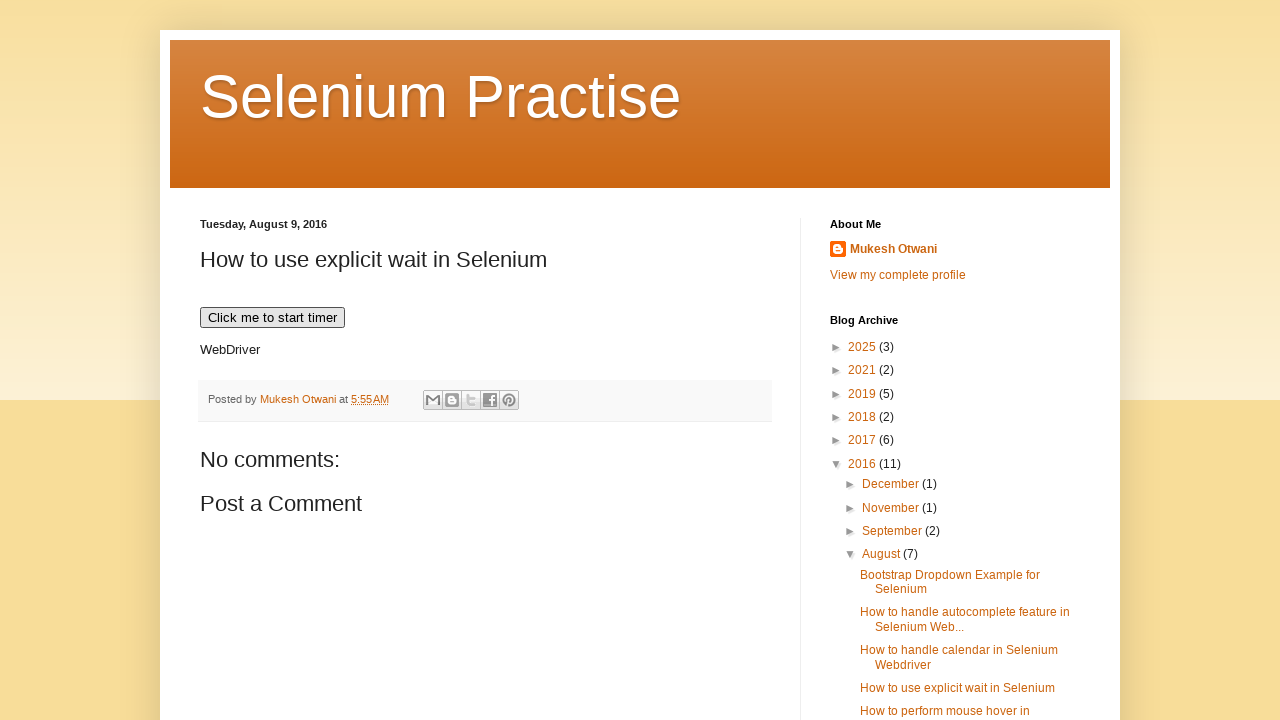

Located element with text 'WebDriver'
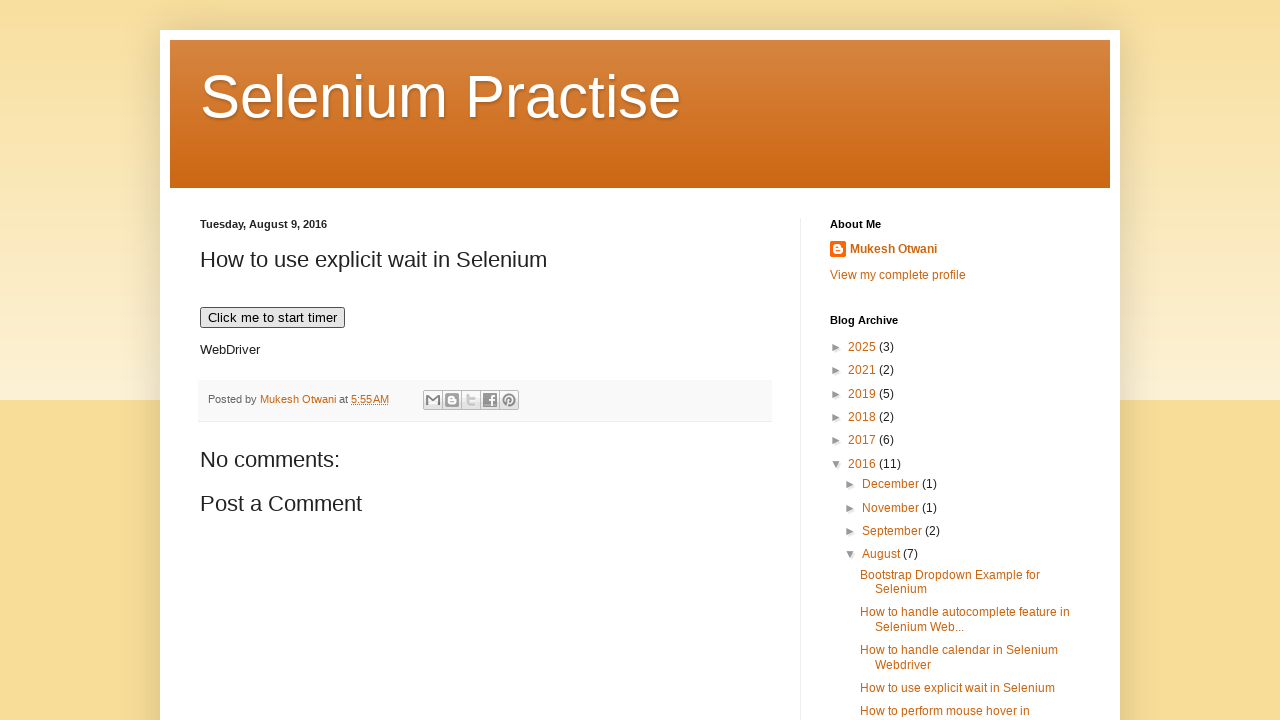

Checked if element is visible
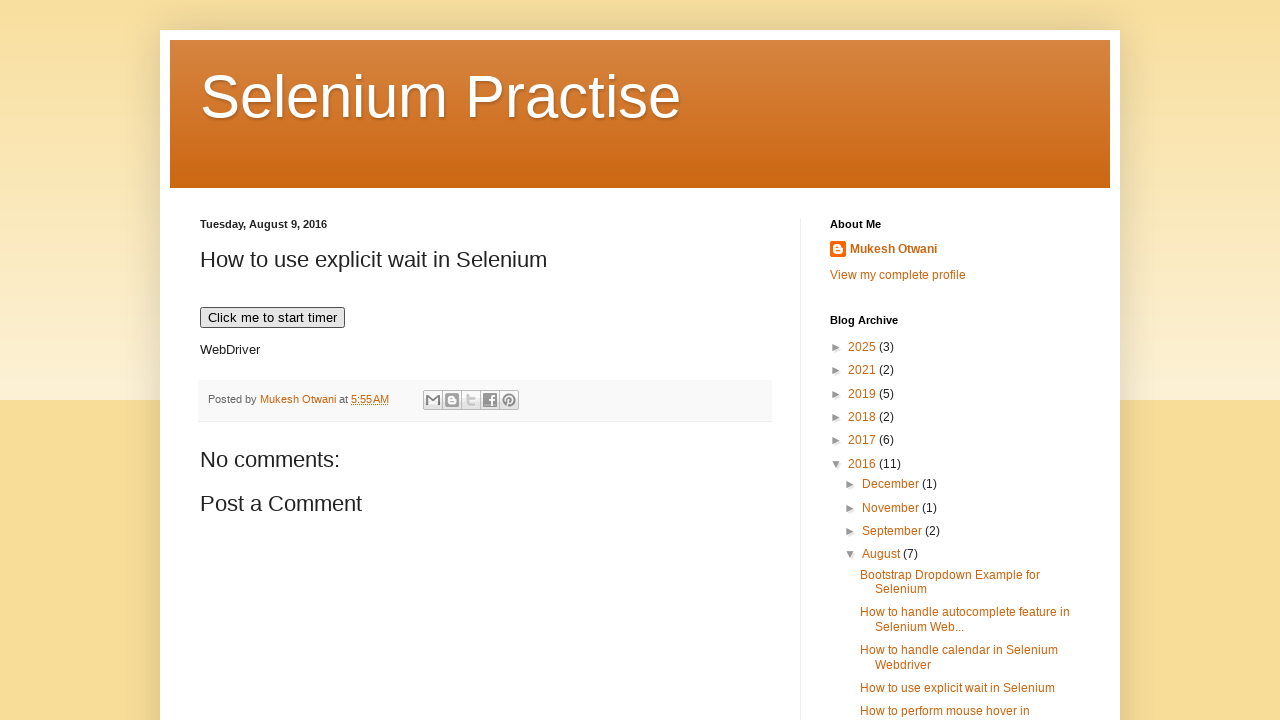

Element is displayed - assertion passed
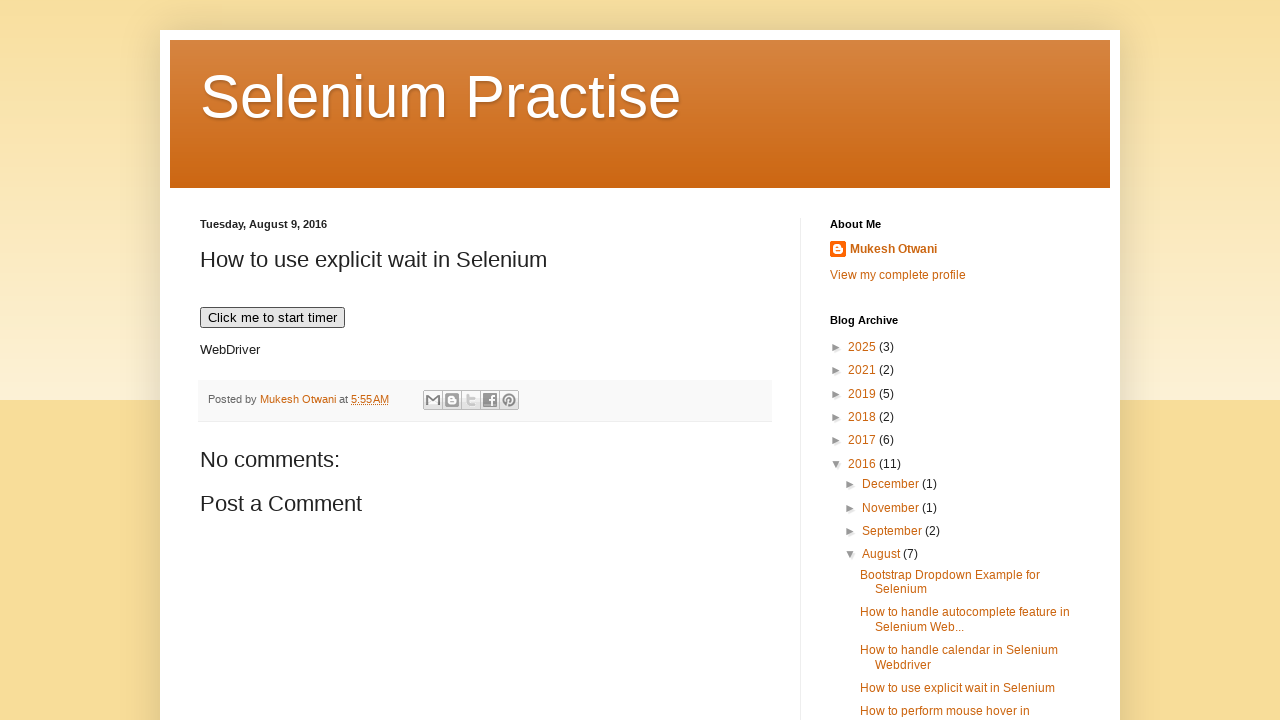

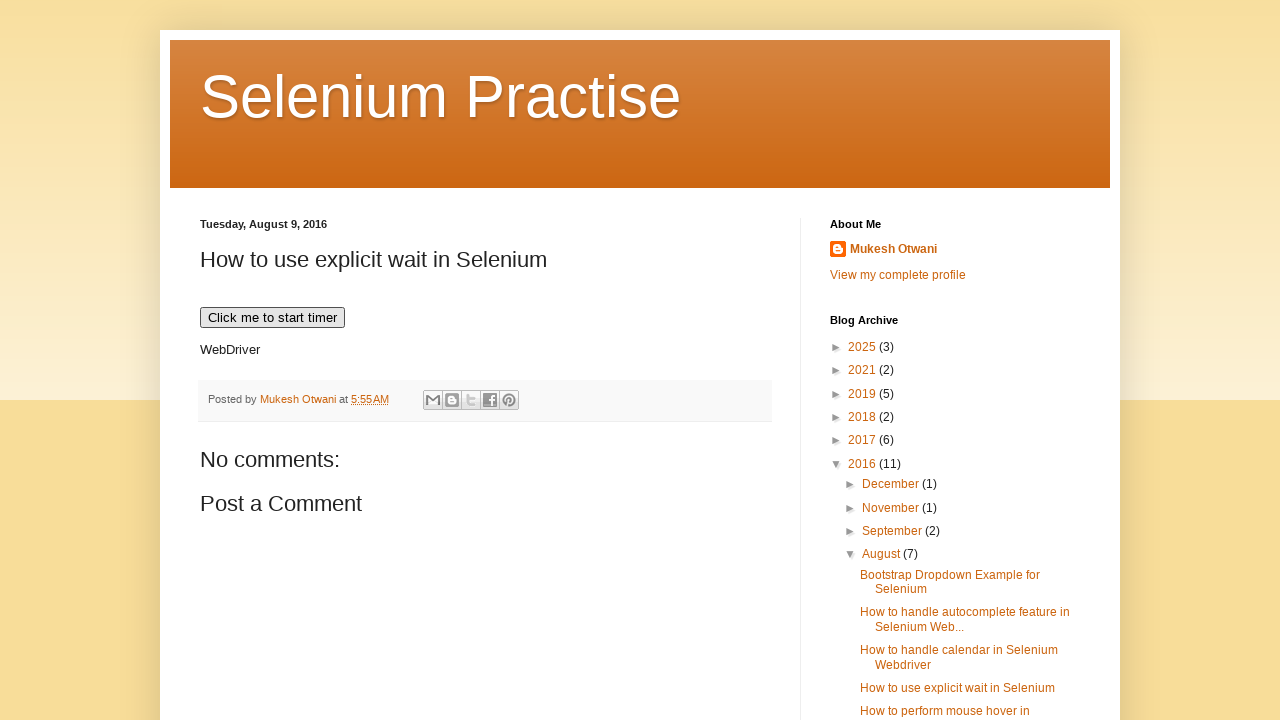